Tests pagination functionality on Douban's top 250 books page by verifying book listings load and navigating through multiple pages using the next page link.

Starting URL: https://book.douban.com/top250?icn=index-book250-all

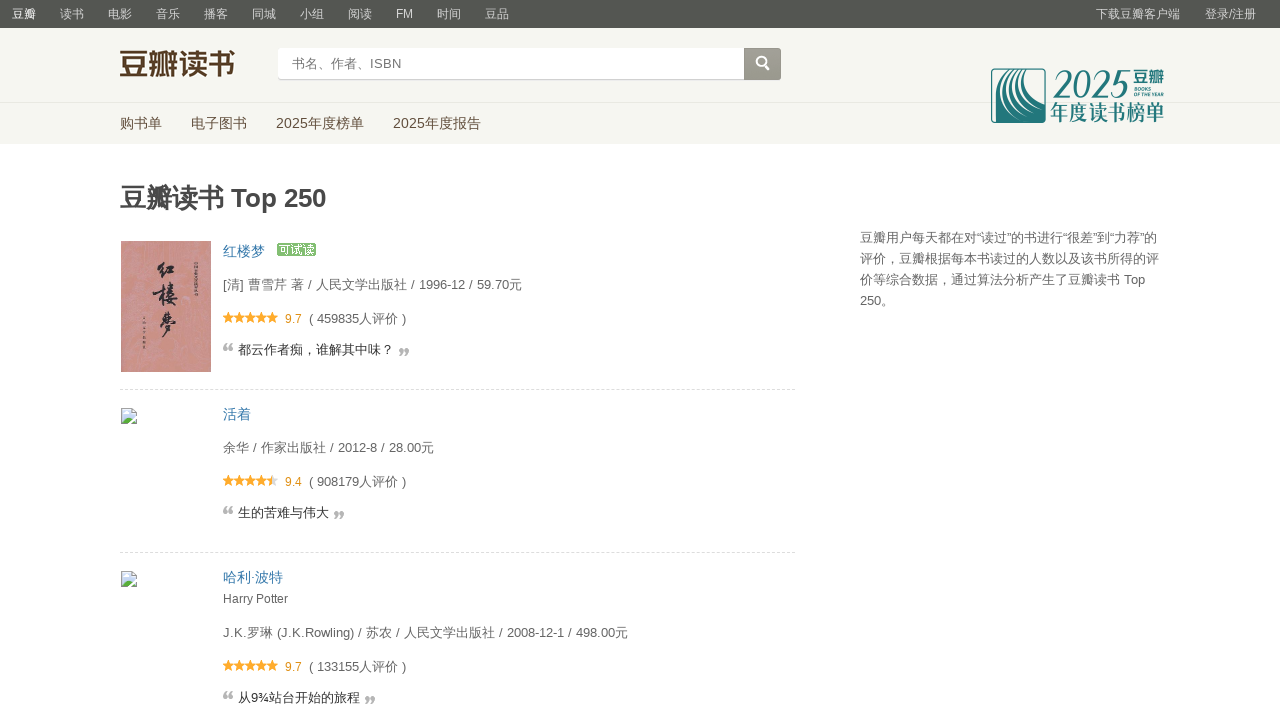

Waited for book table listings to load on the first page
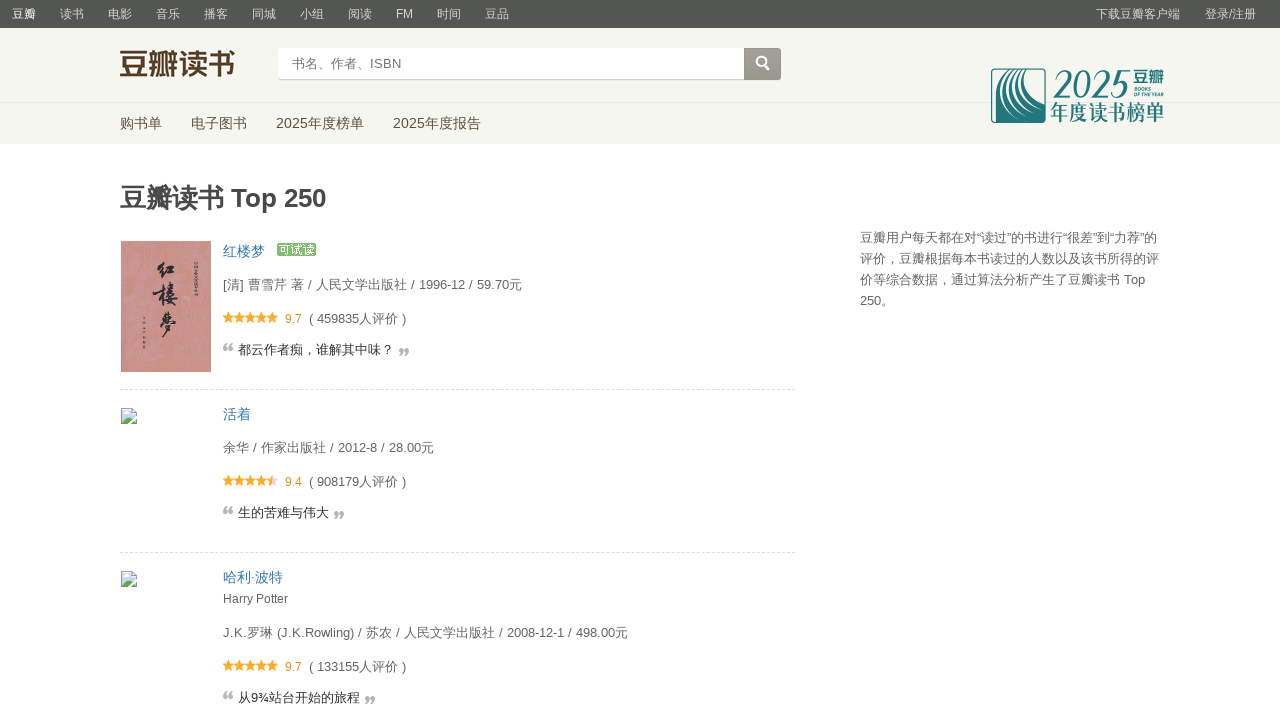

Retrieved all book tables on current page (iteration 1)
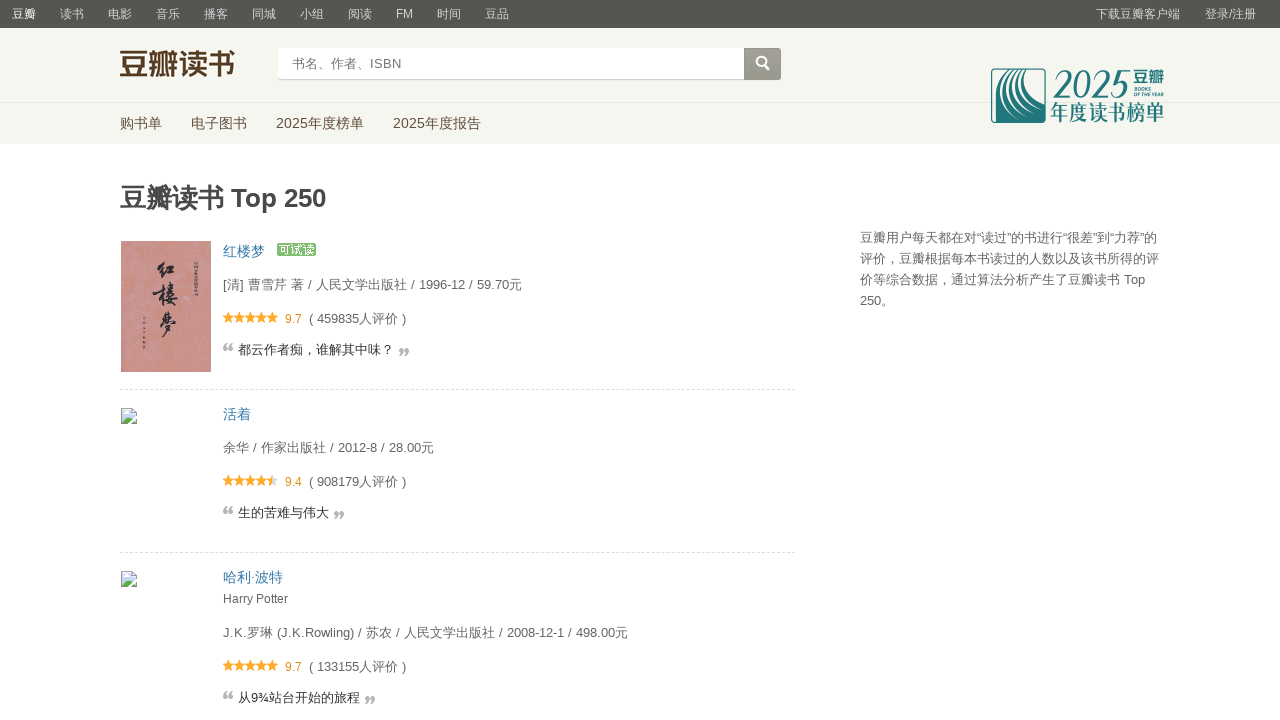

Located next page link element (iteration 1)
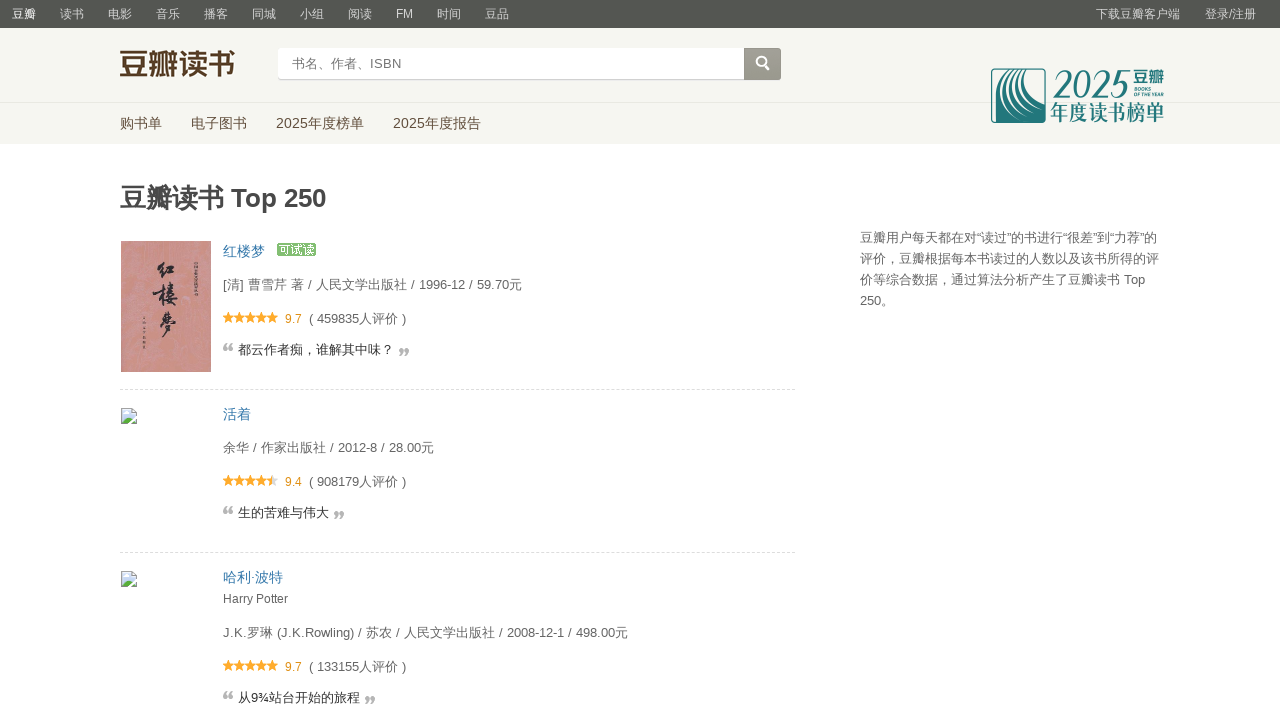

Clicked next page link to navigate to page 2 at (622, 611) on text=后页>
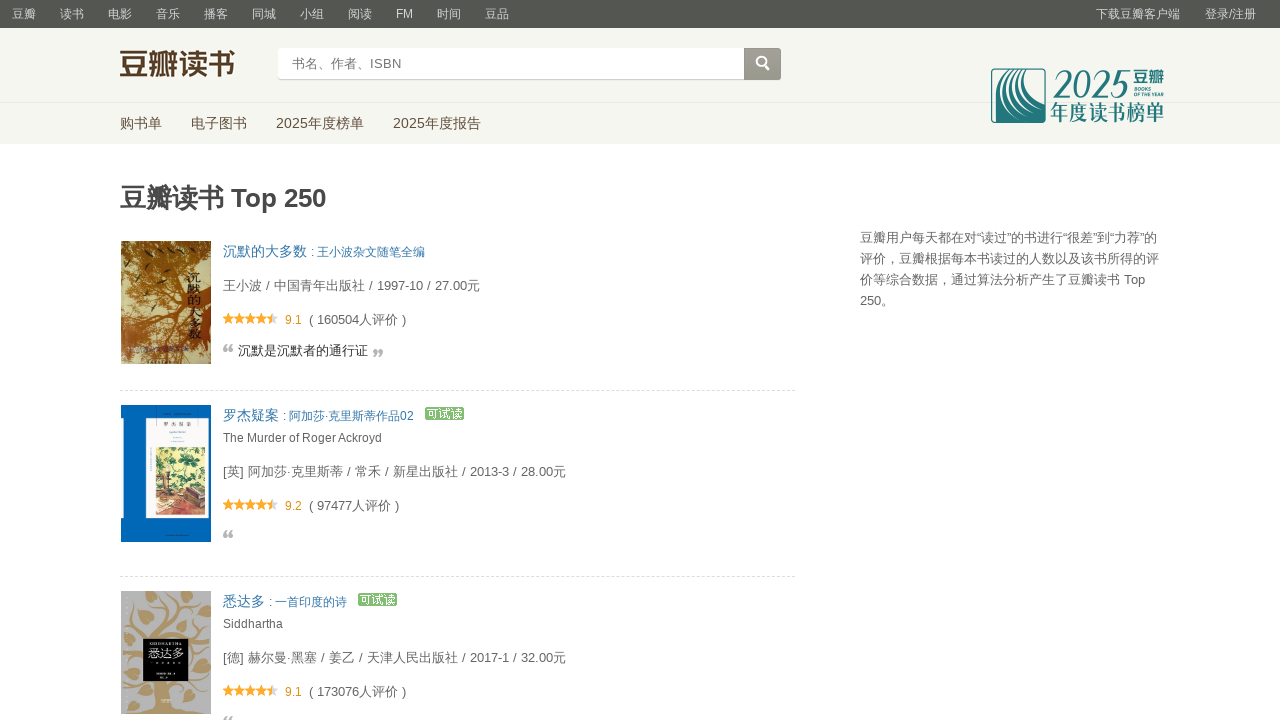

Waited for new page content to load on page 2
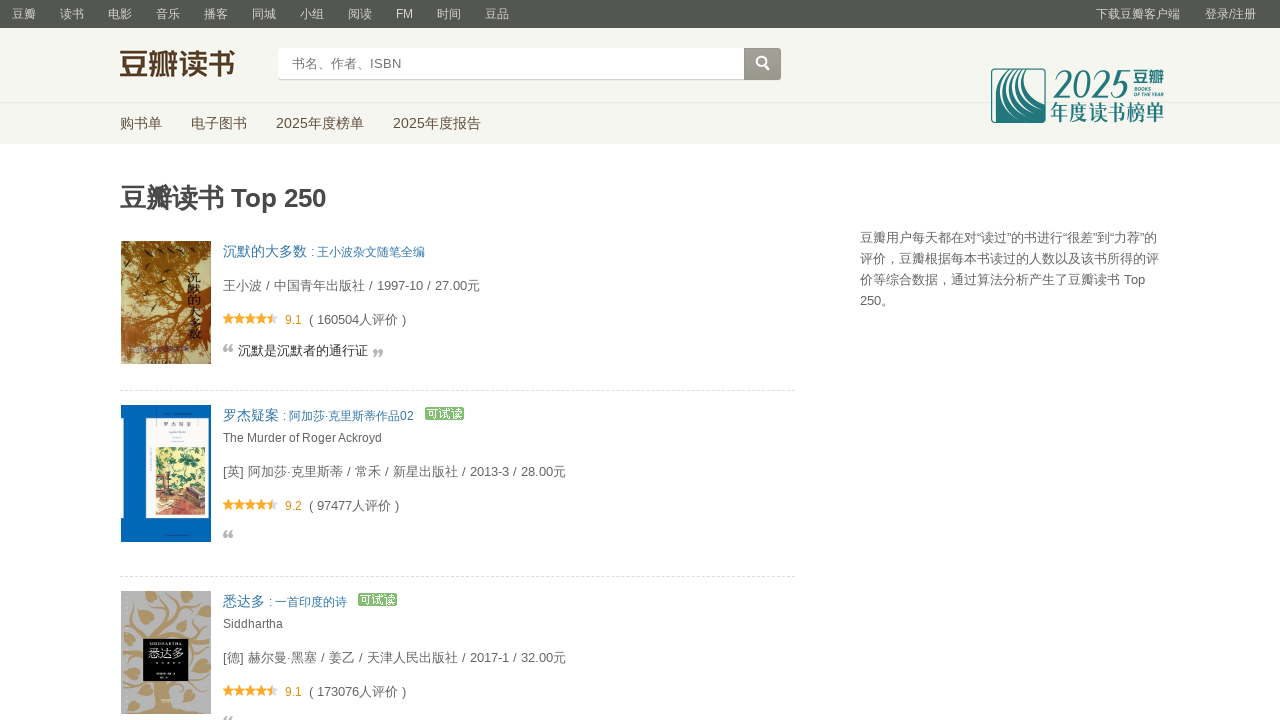

Retrieved all book tables on current page (iteration 2)
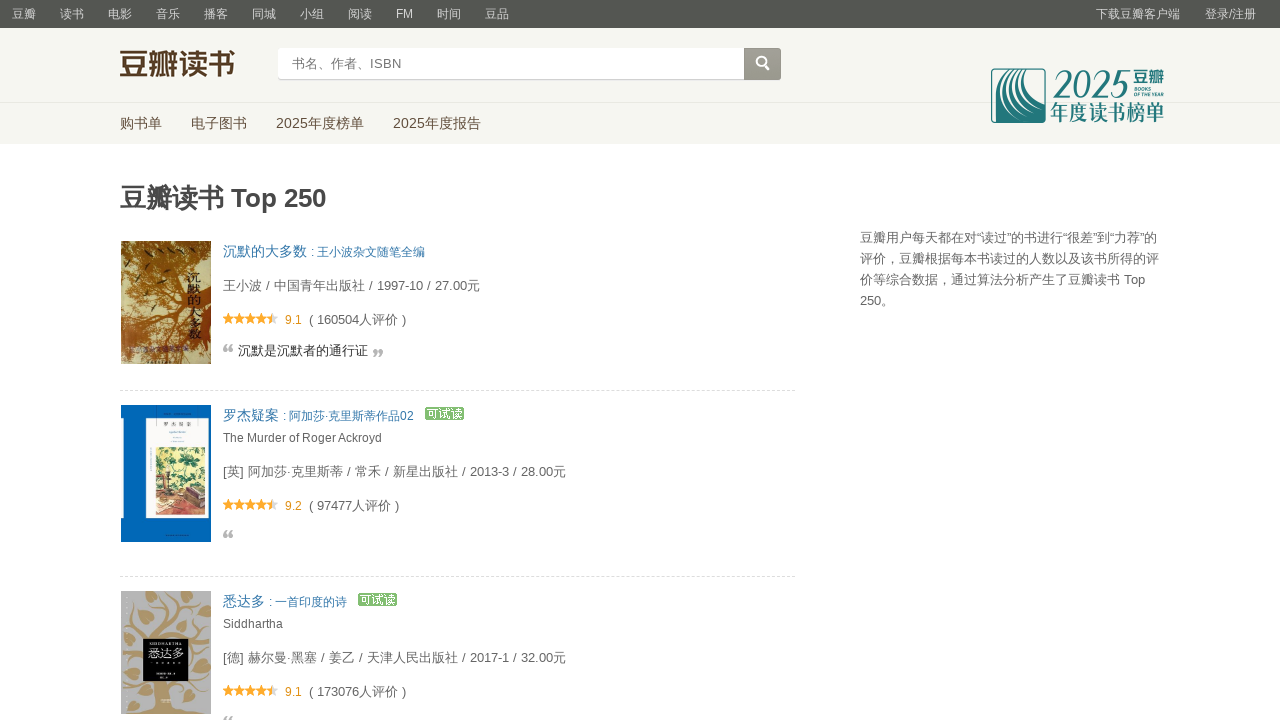

Located next page link element (iteration 2)
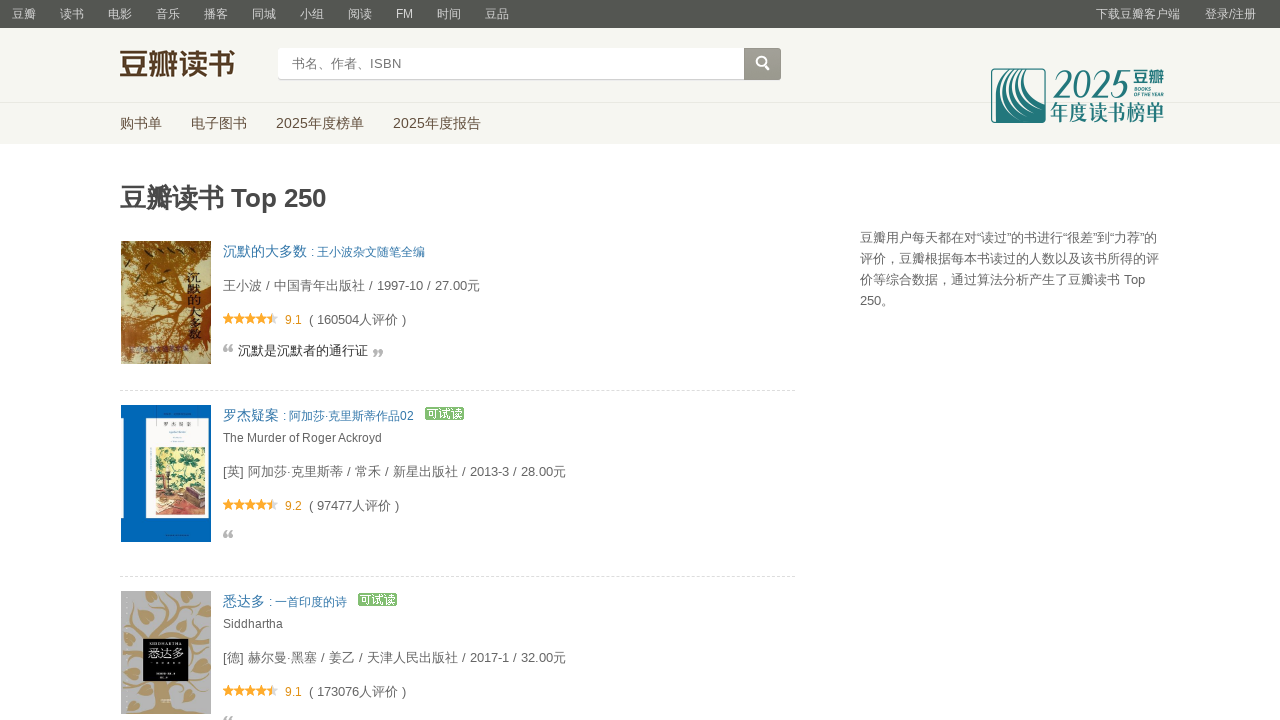

Clicked next page link to navigate to page 3 at (622, 611) on text=后页>
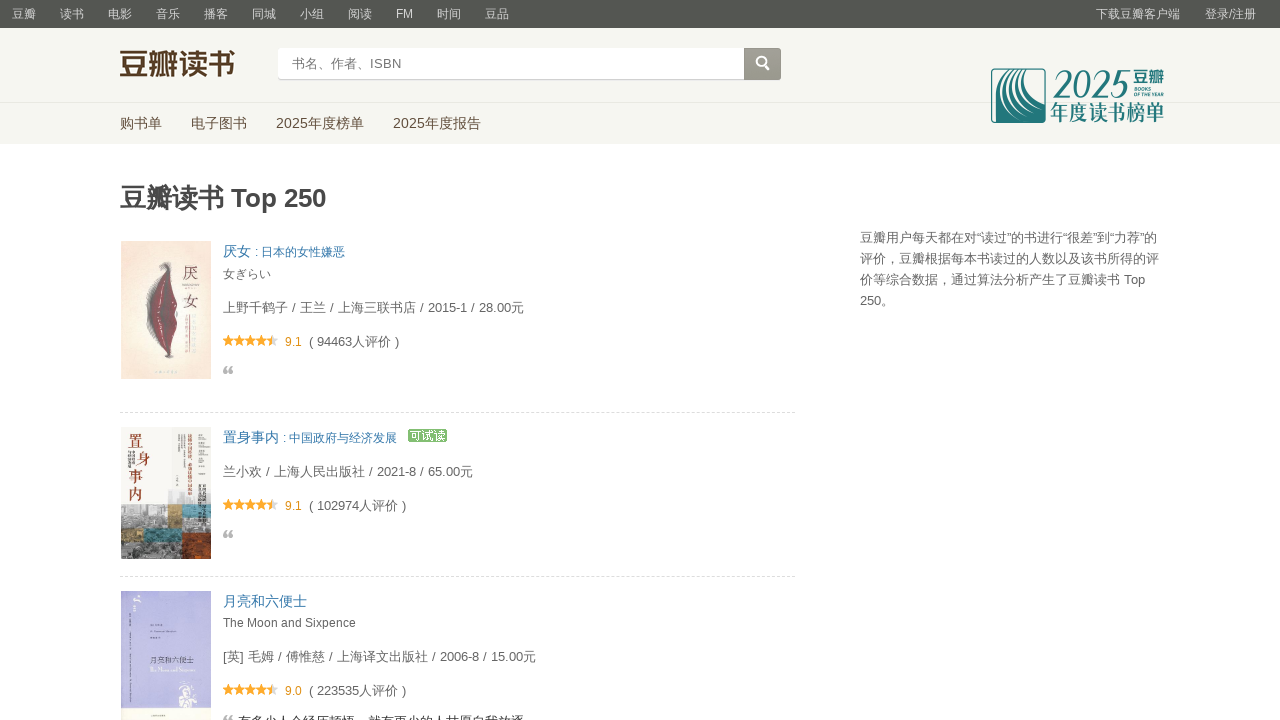

Waited for new page content to load on page 3
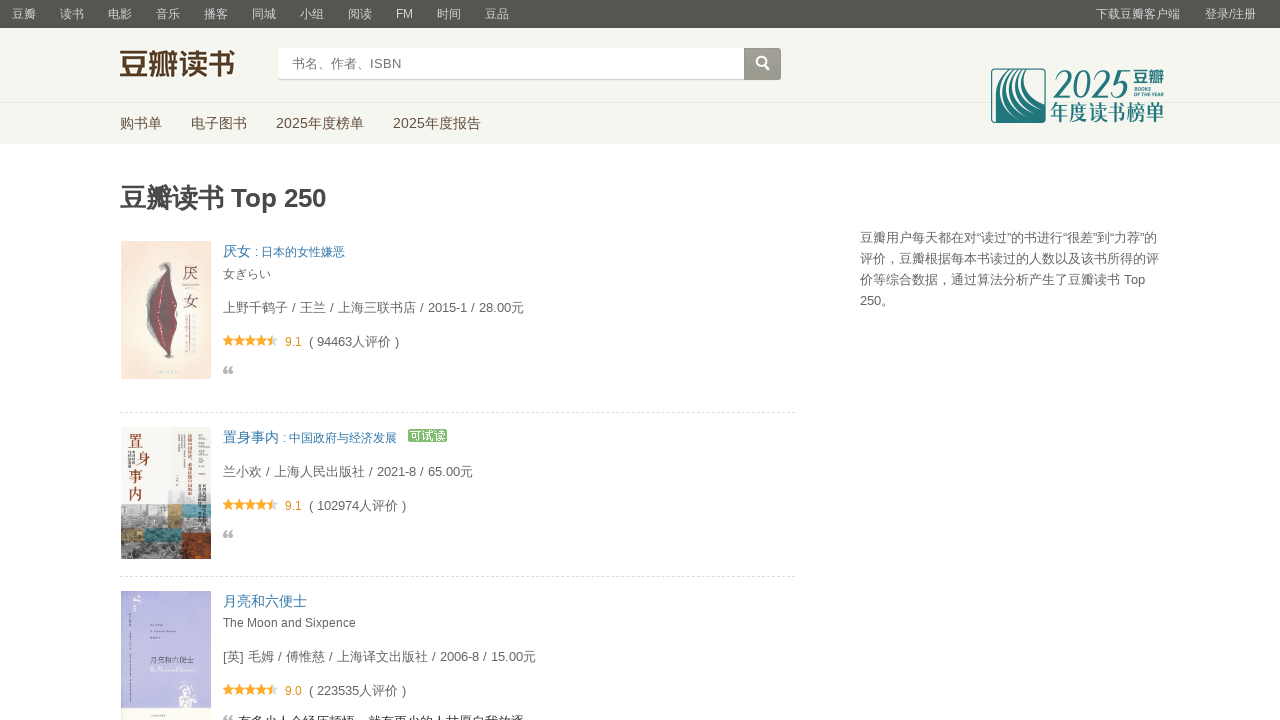

Retrieved all book tables on current page (iteration 3)
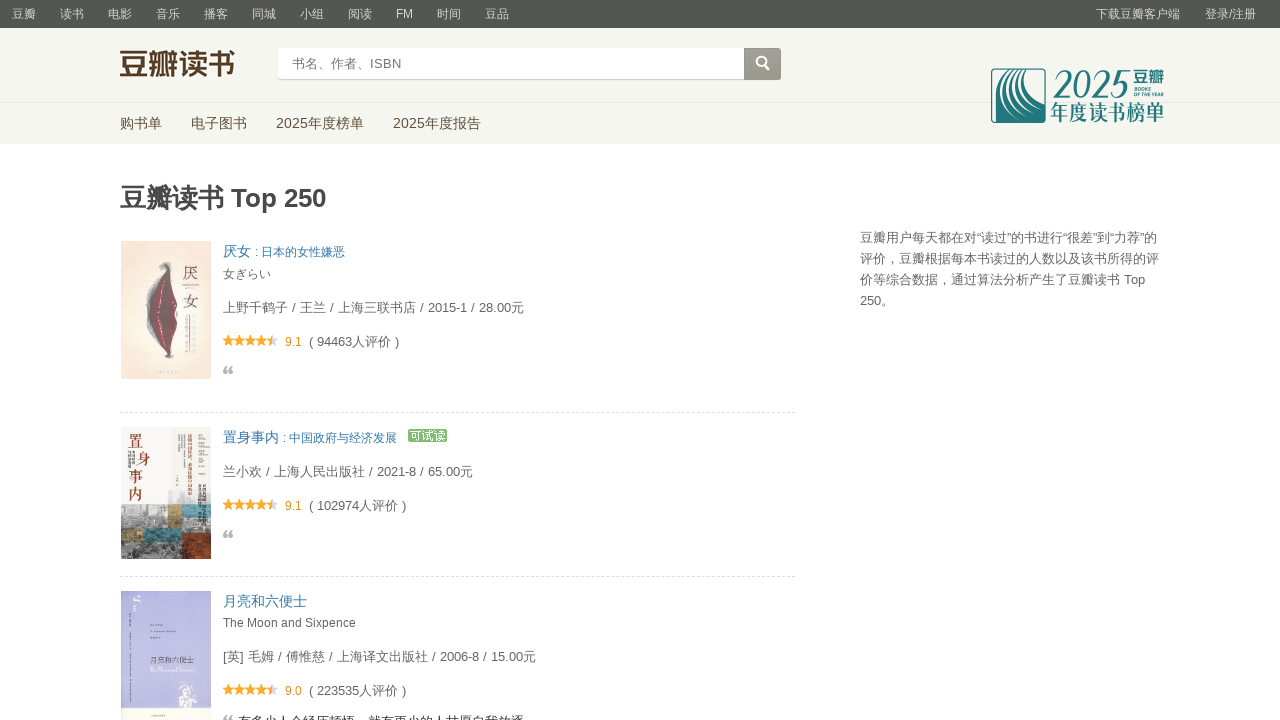

Located next page link element (iteration 3)
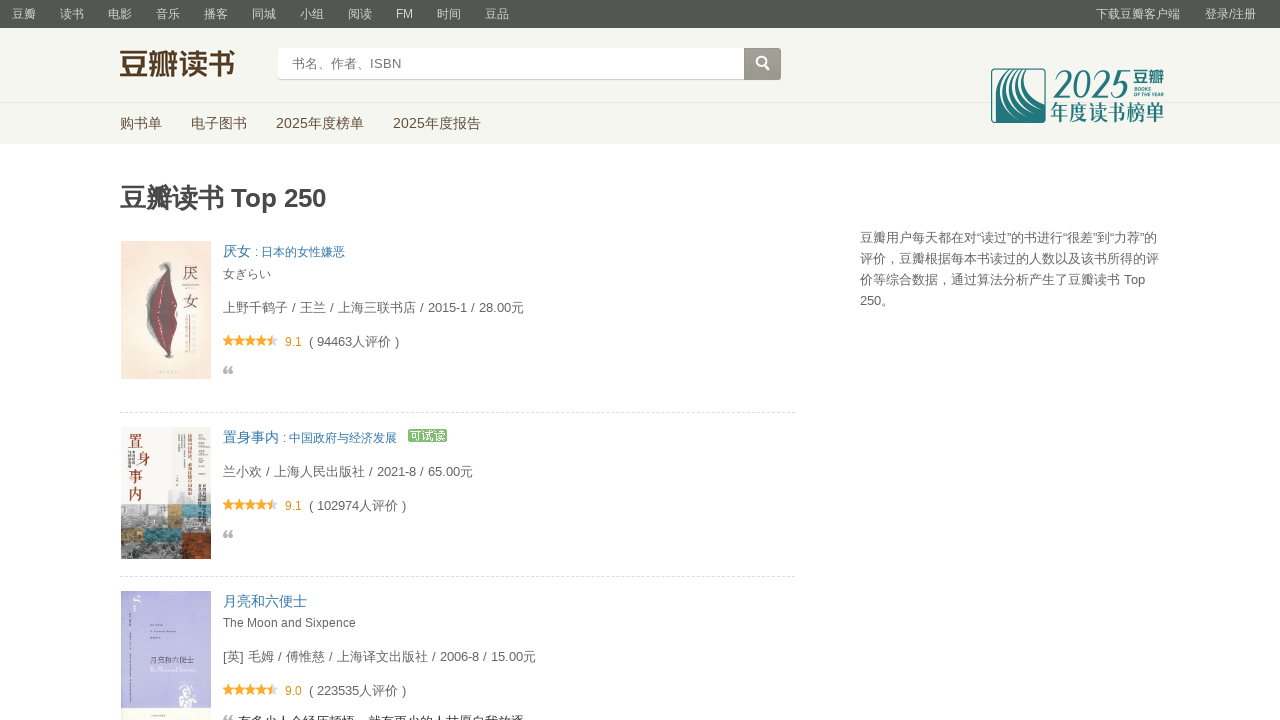

Clicked next page link to navigate to page 4 at (622, 611) on text=后页>
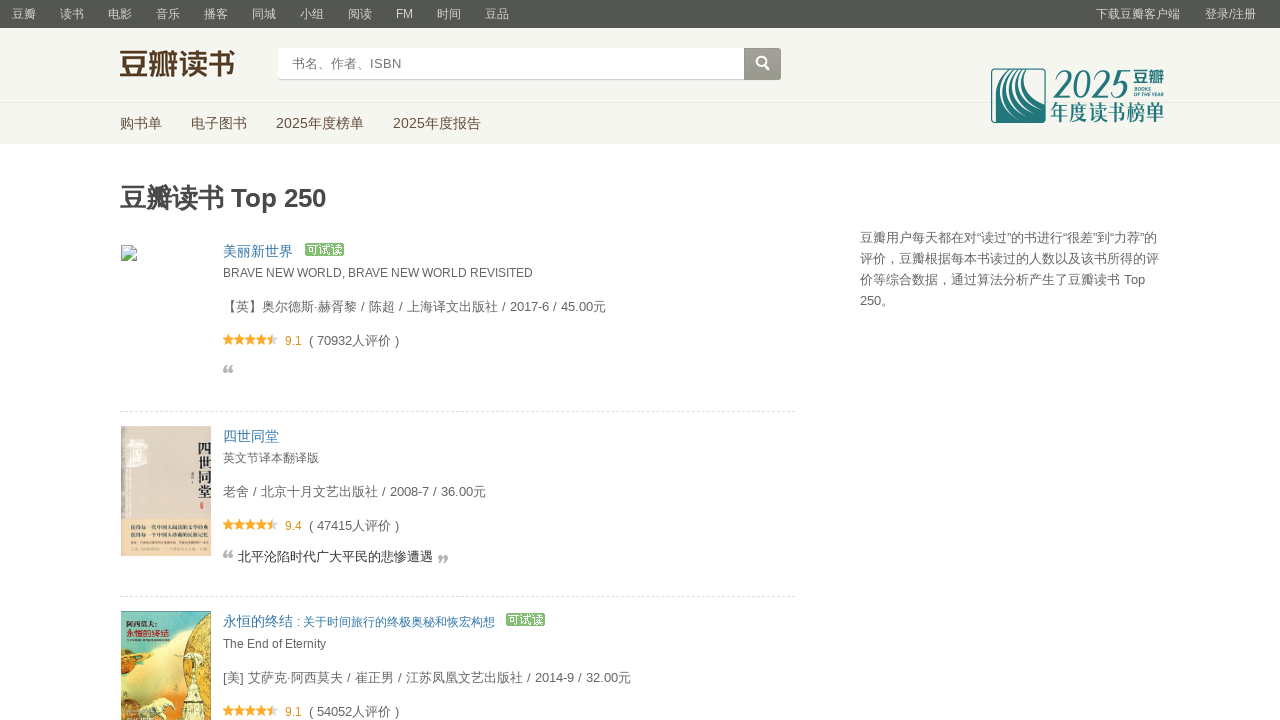

Waited for new page content to load on page 4
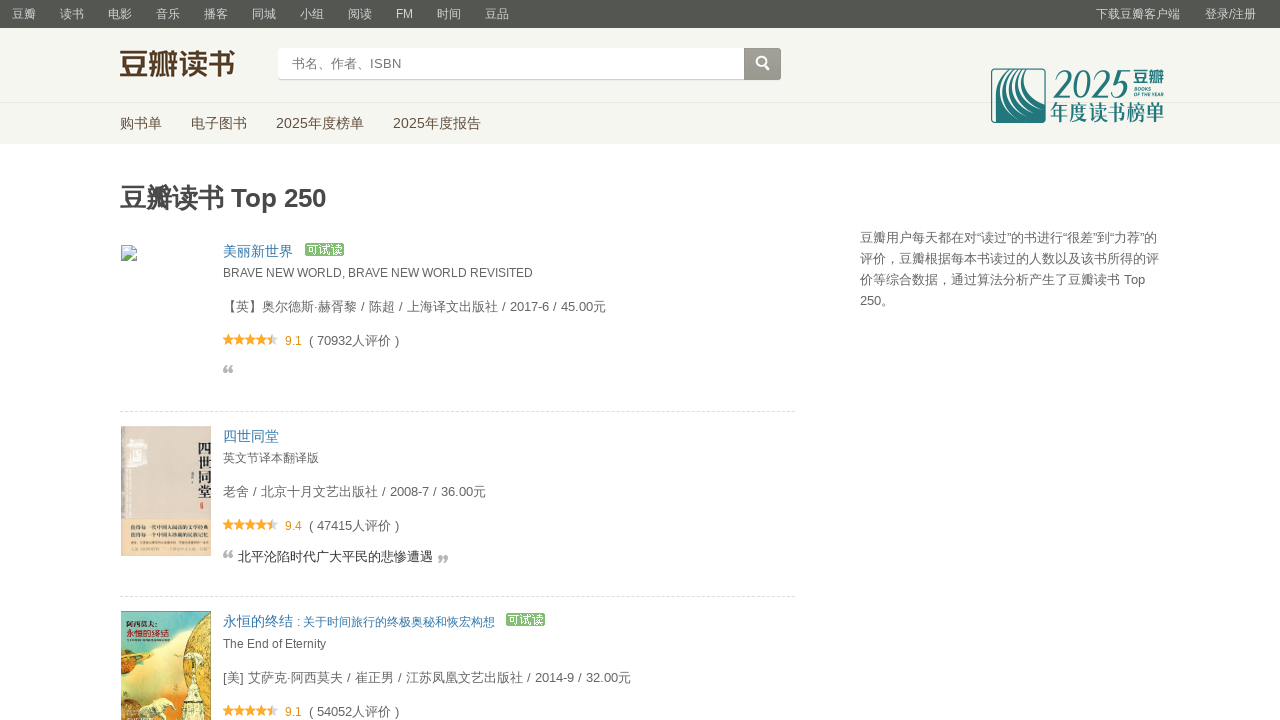

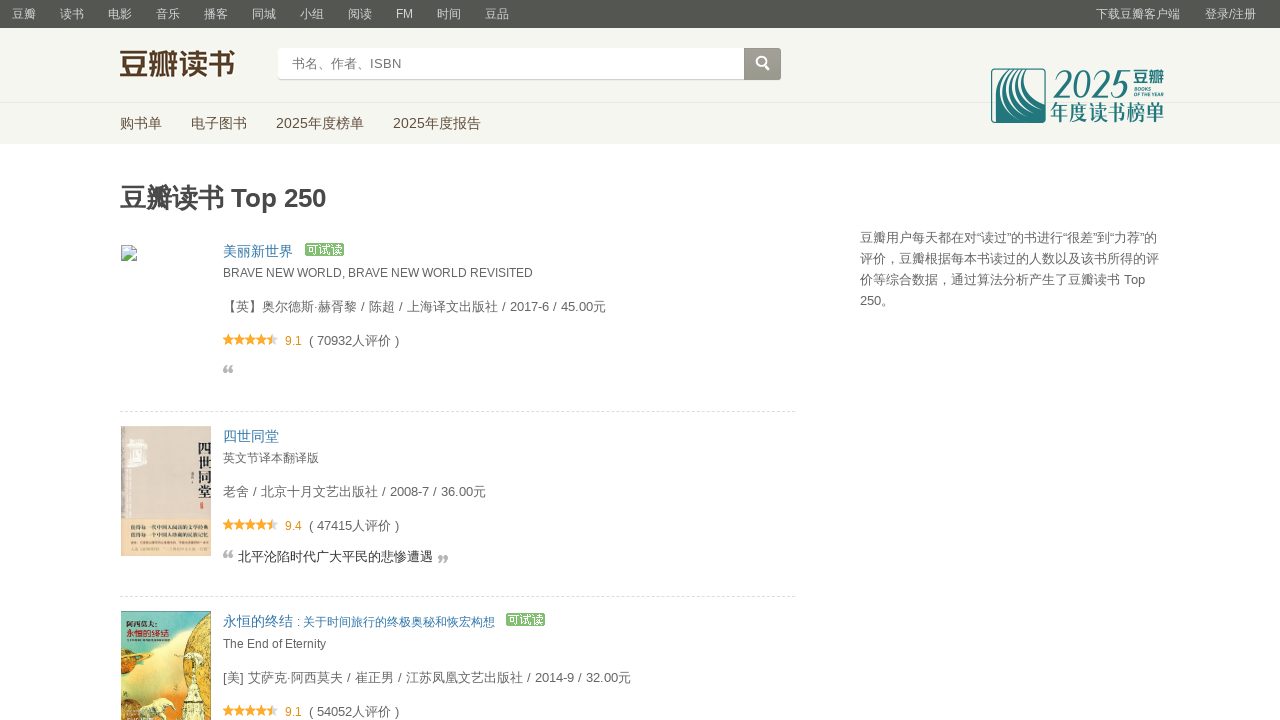